Tests JavaScript prompt alert handling by clicking a button that triggers a prompt, entering text into the prompt, and accepting it

Starting URL: https://demoqa.com/alerts

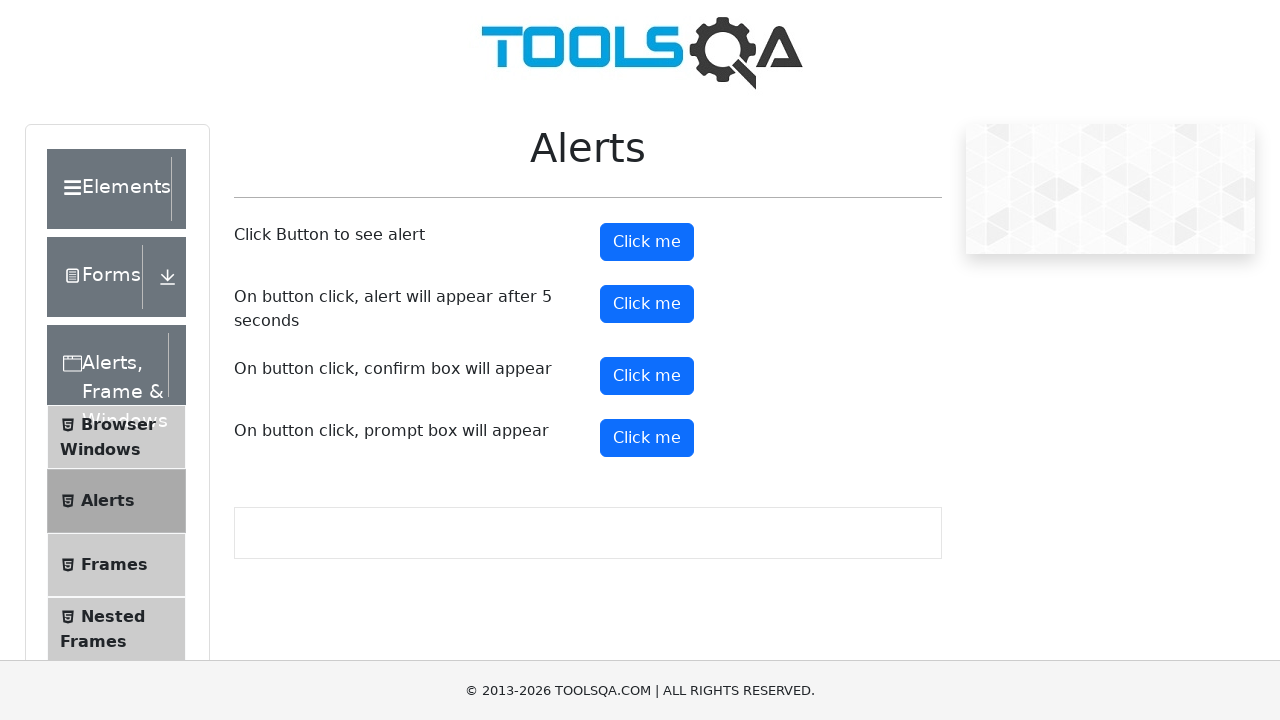

Clicked prompt button to trigger alert at (647, 438) on xpath=//*[@id='promtButton']
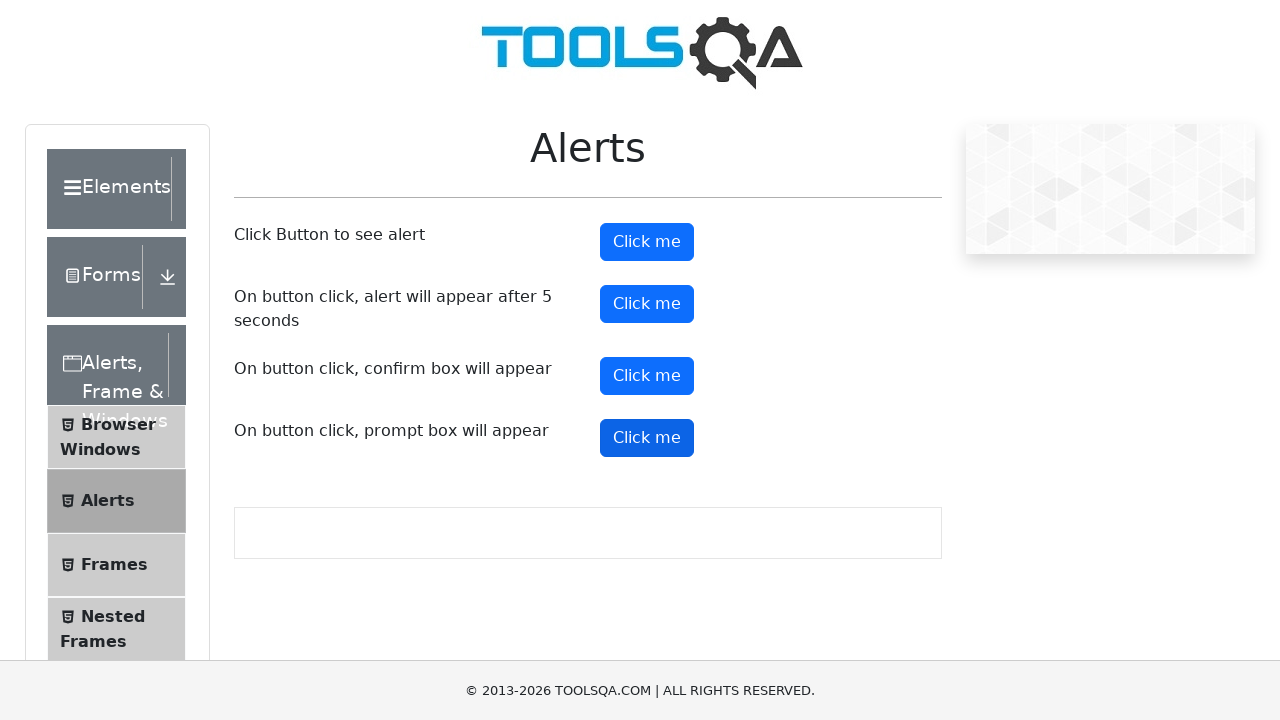

Set up dialog handler to accept prompt with text 'seshanth'
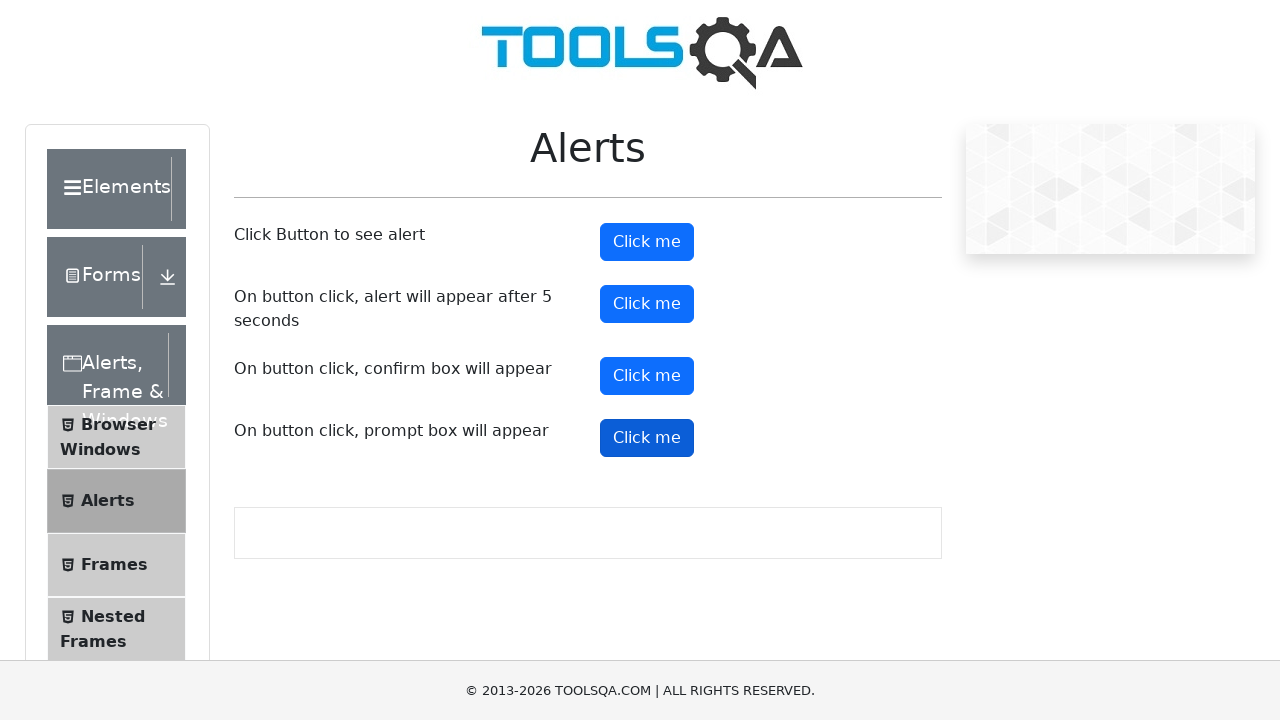

Clicked prompt button again to trigger dialog with handler active at (647, 438) on xpath=//*[@id='promtButton']
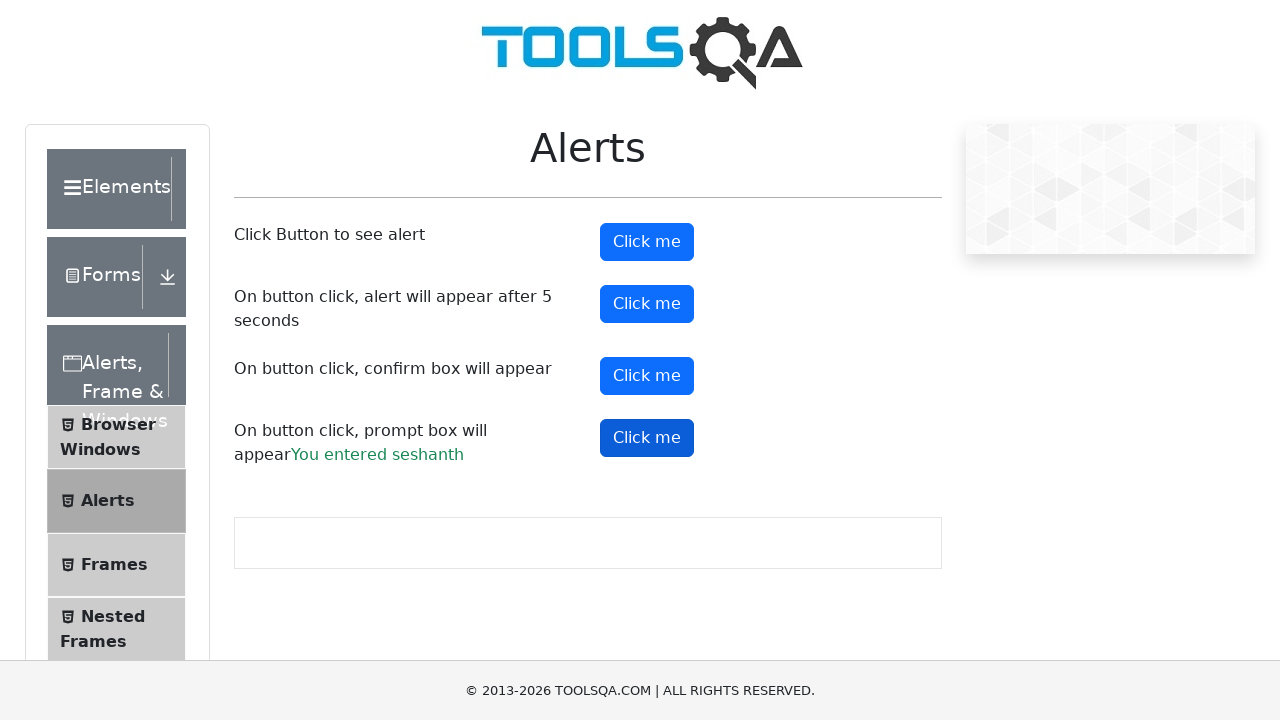

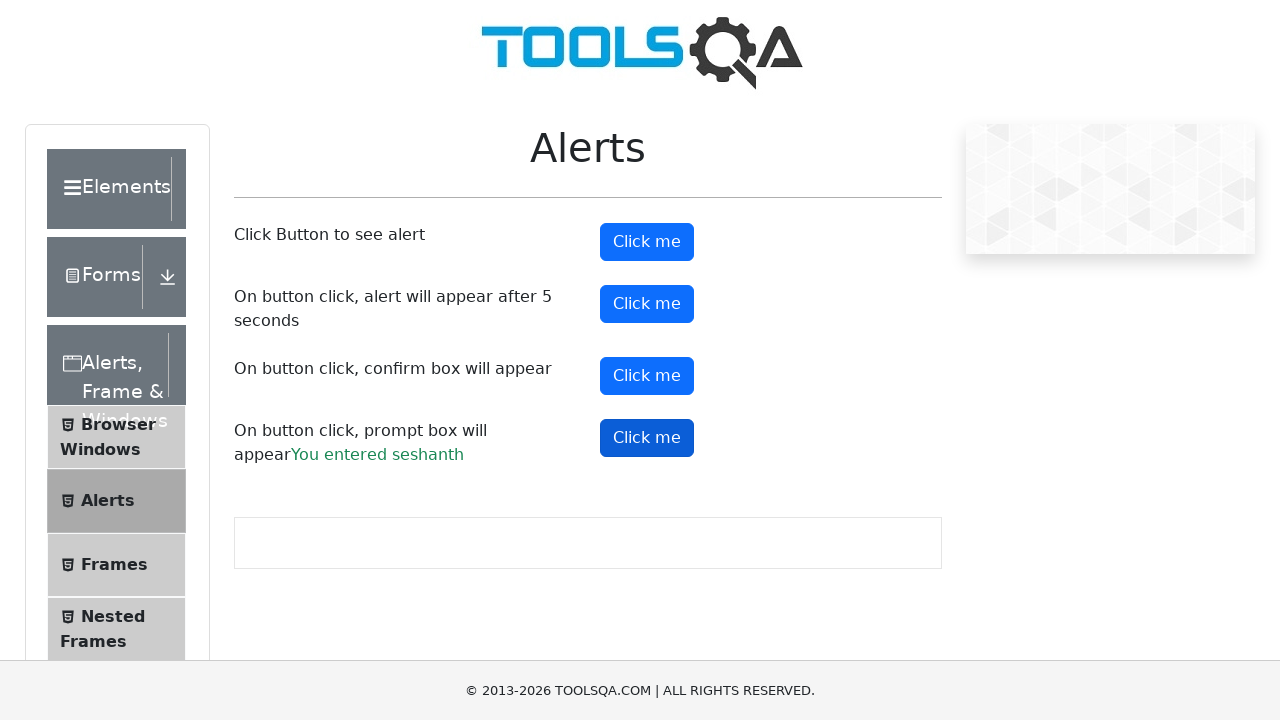